Navigates to a bank website and clicks on the "Contact Us" link to access the contact page

Starting URL: https://www.clubpromerica.com/costarica/

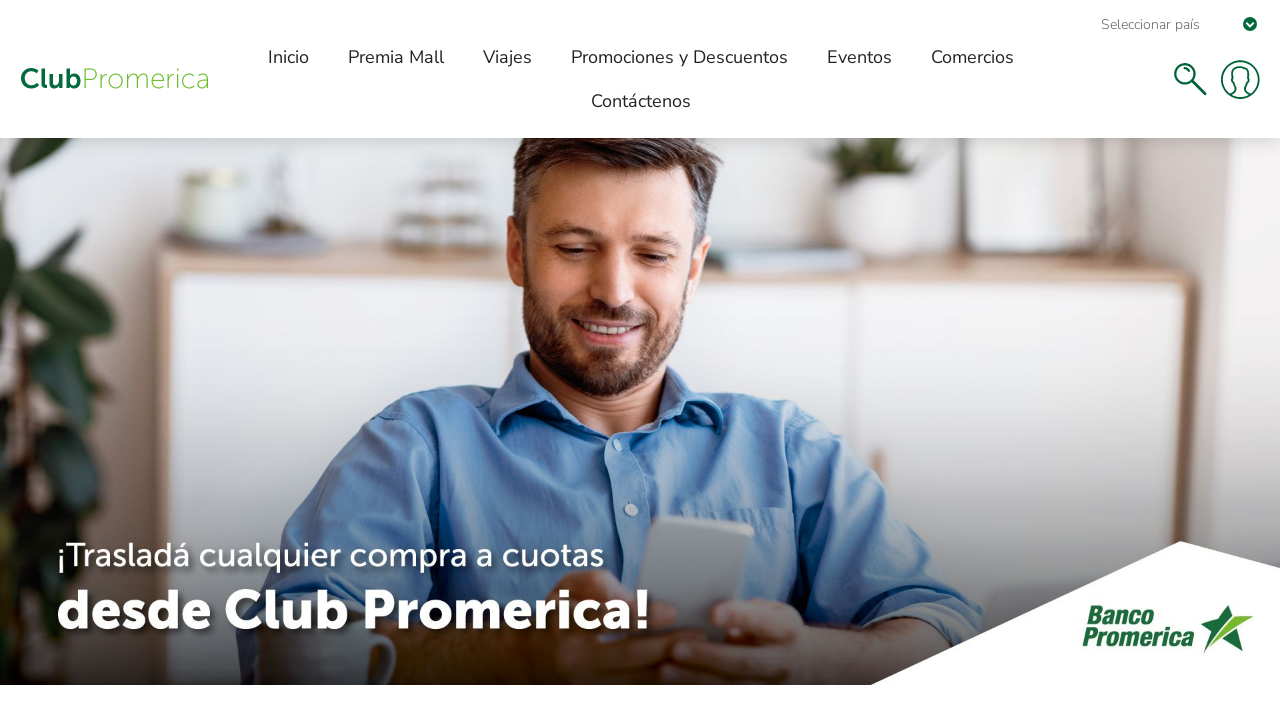

Clicked on the 'Contáctenos' (Contact Us) link using regular click at (640, 101) on //a[@href='/costarica/contactus']
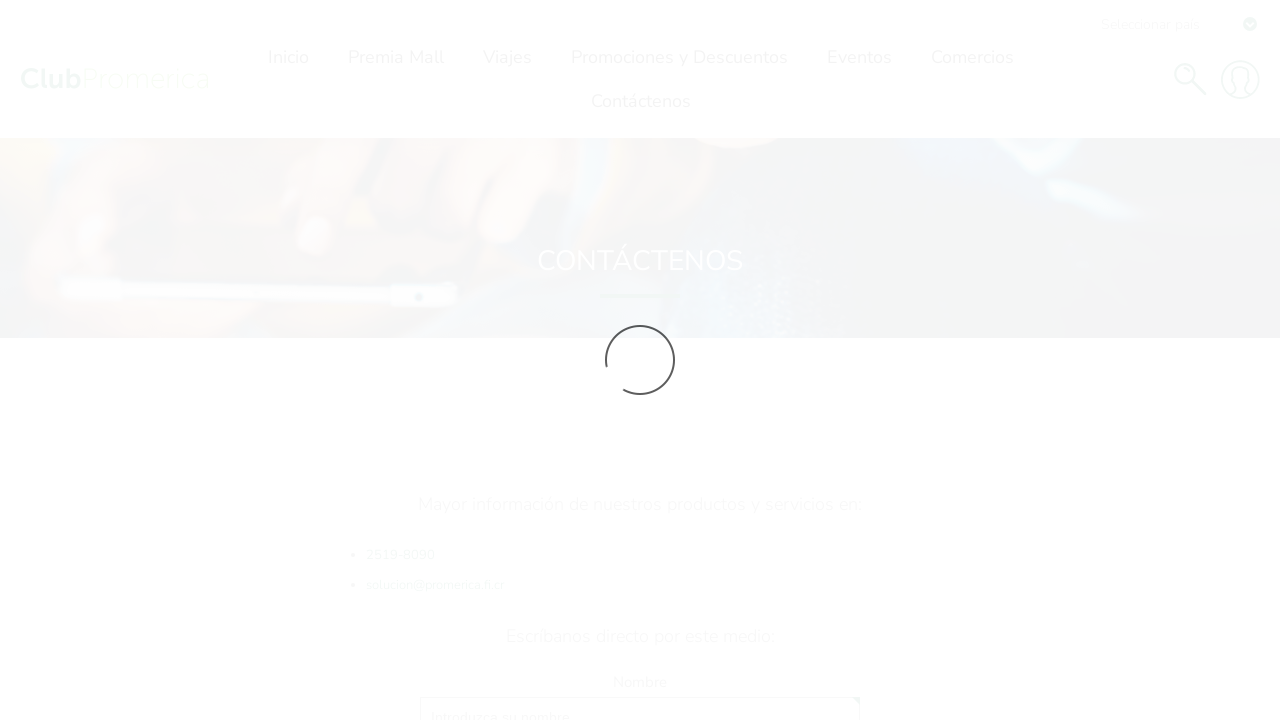

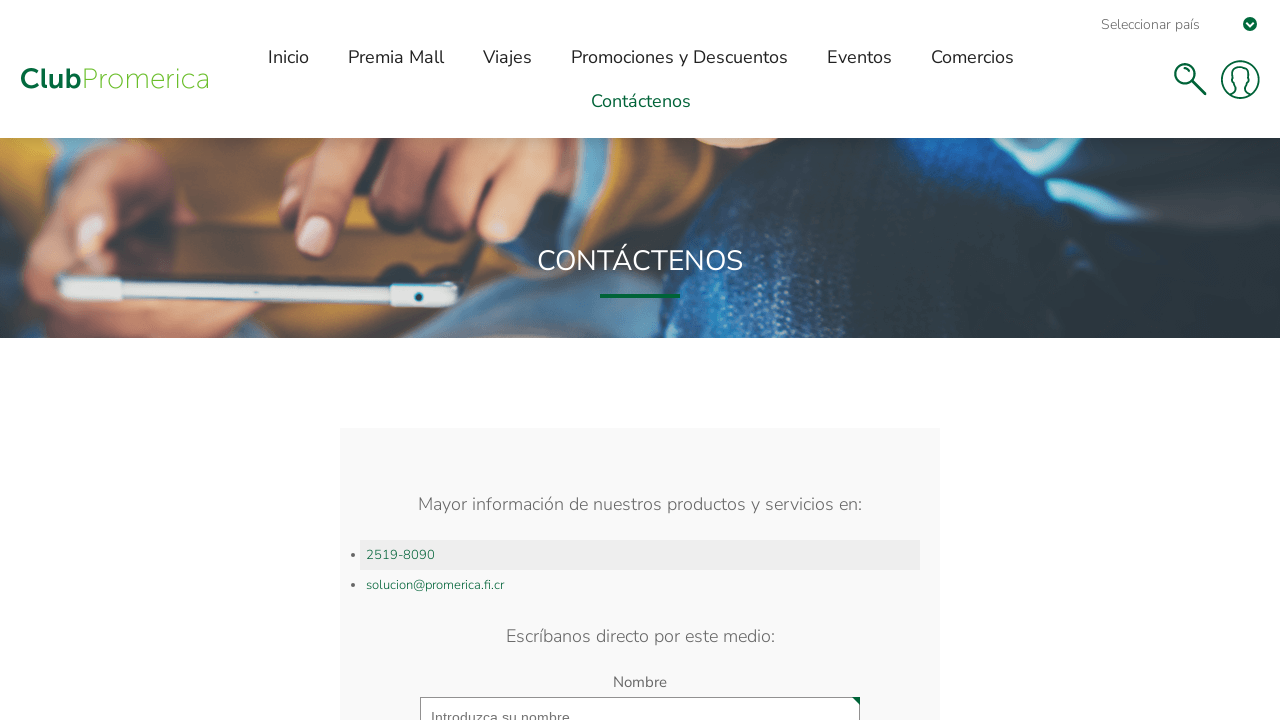